Tests file download functionality by navigating to a download page and clicking on a download link to trigger a file download.

Starting URL: https://the-internet.herokuapp.com/download

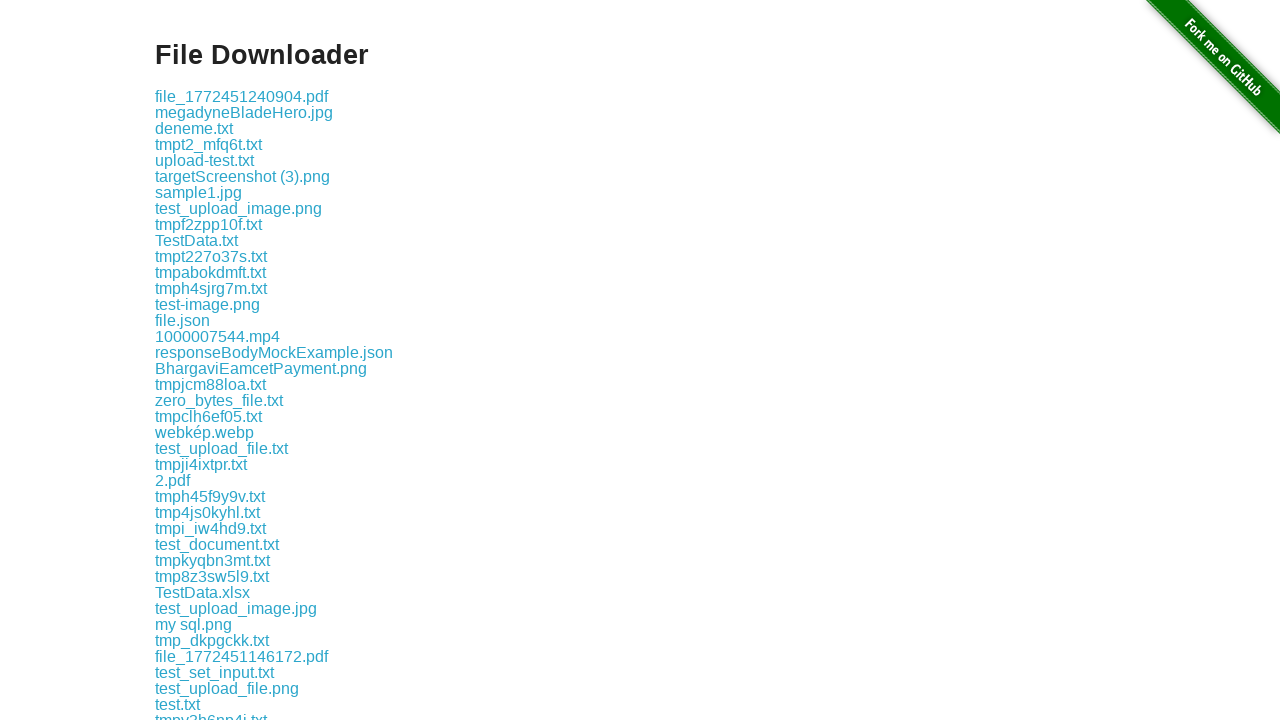

Clicked on the first download link at (242, 96) on .example a
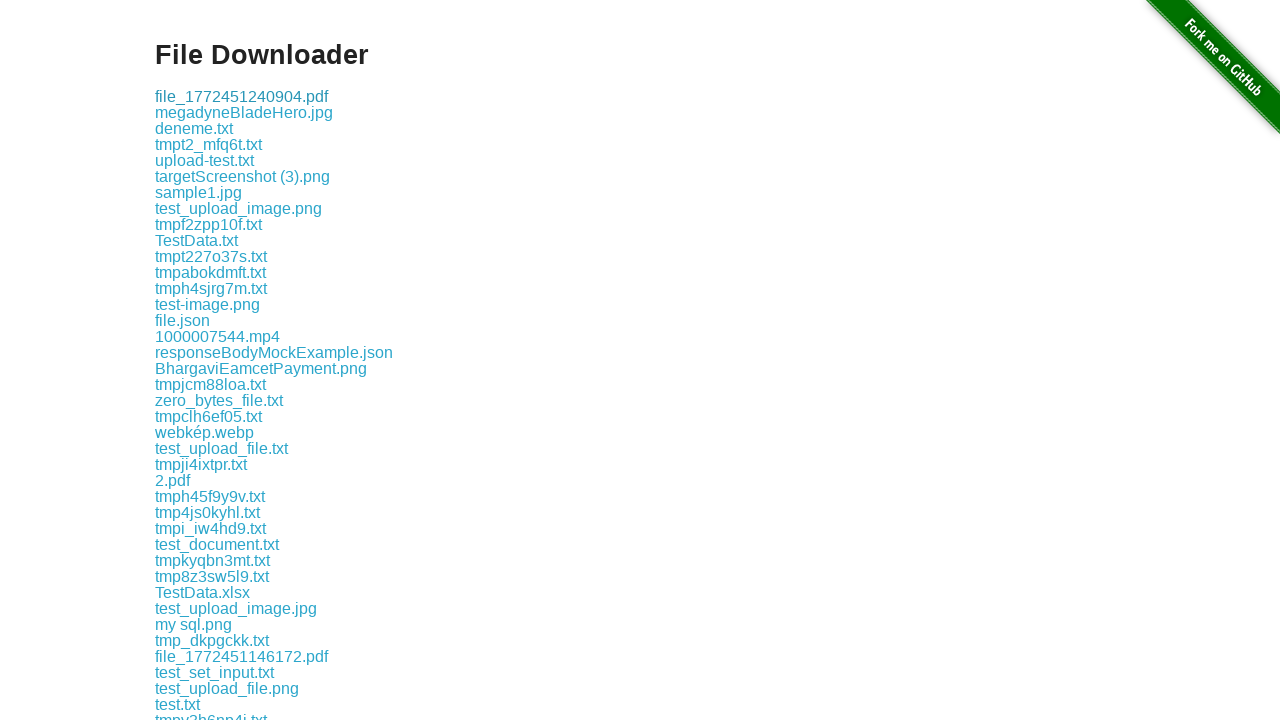

Waited 2 seconds for the download to initiate
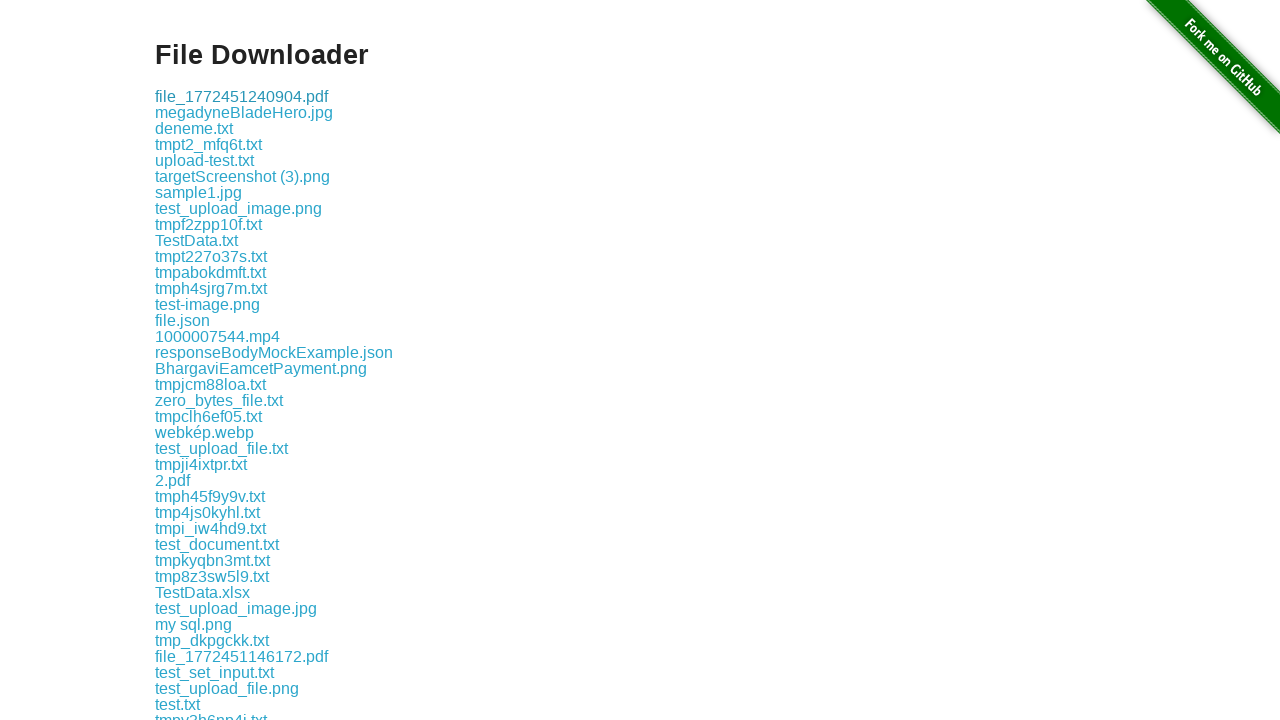

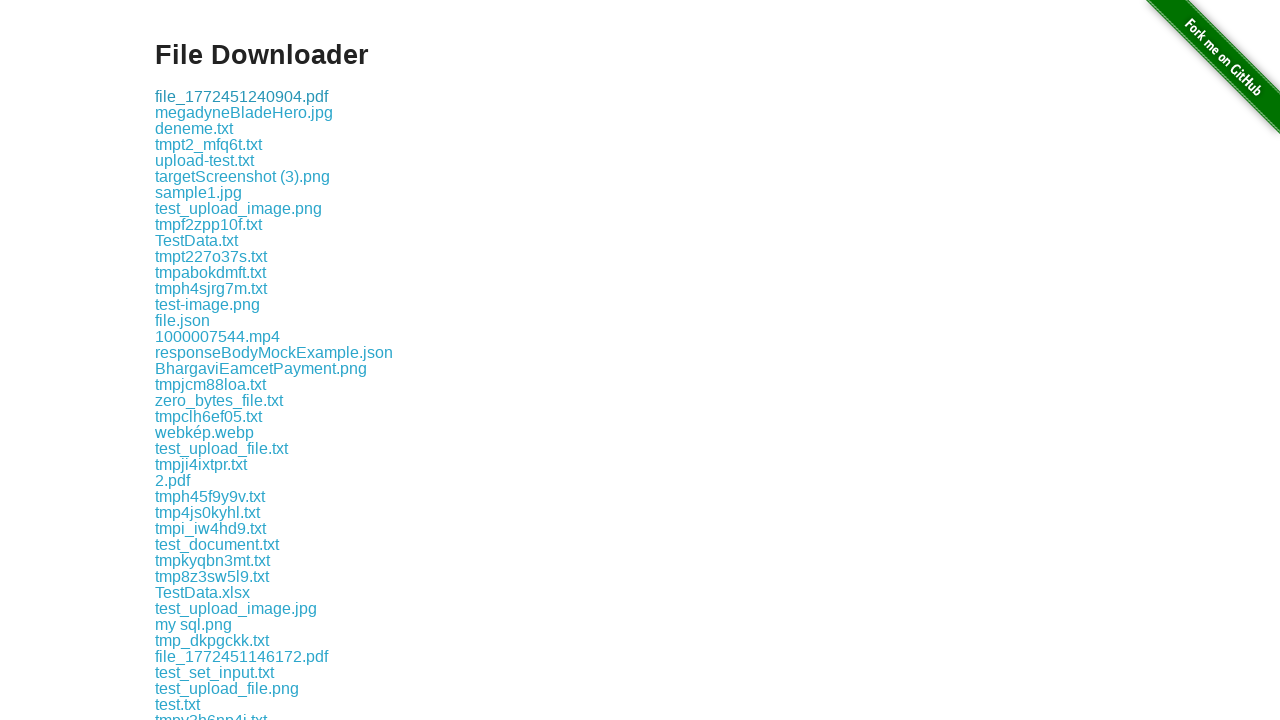